Navigates to the-internet test site, clicks on the "Broken Images" link, and verifies that images are present on the resulting page.

Starting URL: http://the-internet.herokuapp.com/

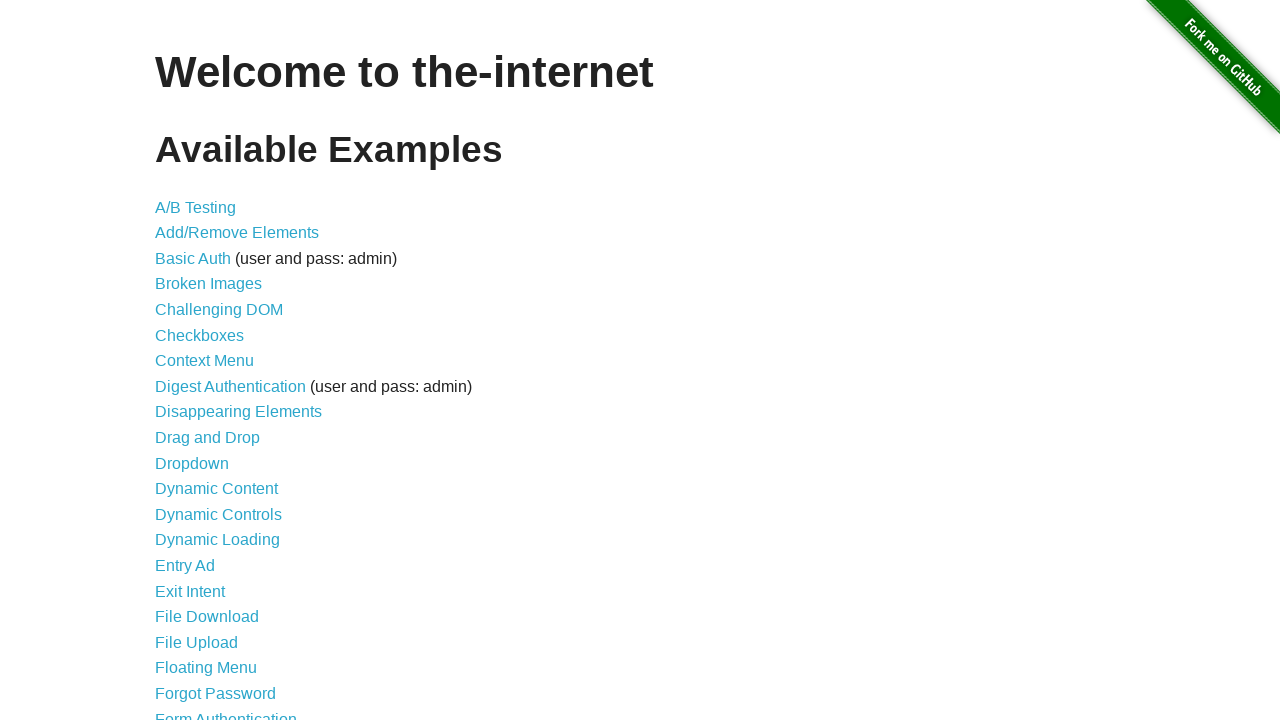

Navigated to the-internet homepage
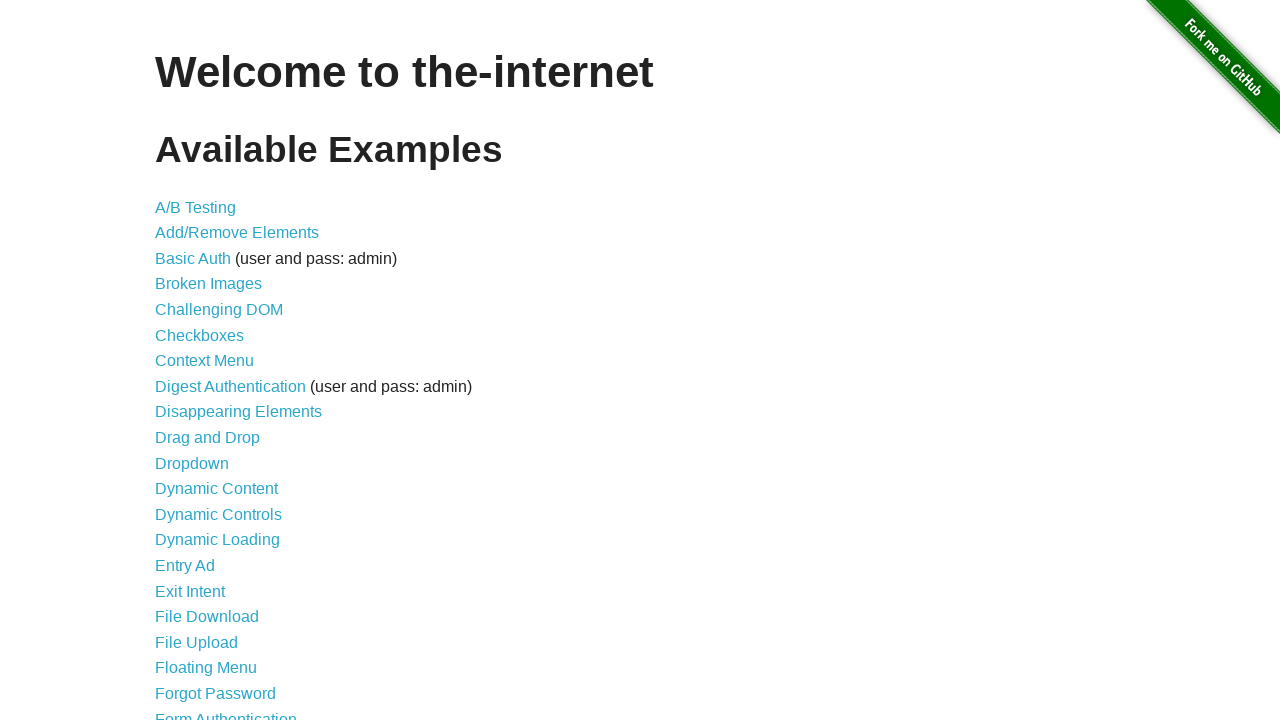

Clicked on the 'Broken Images' link at (208, 284) on xpath=//a[text()='Broken Images']
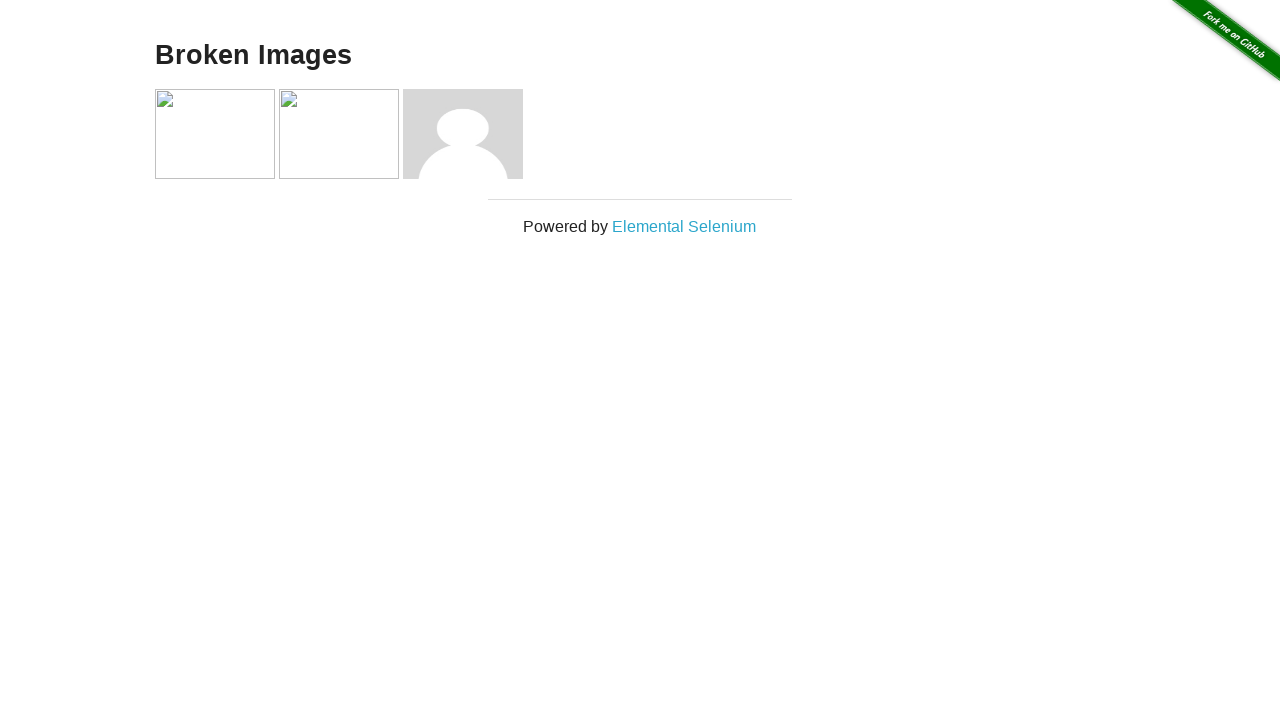

Waited for images to be present in the page
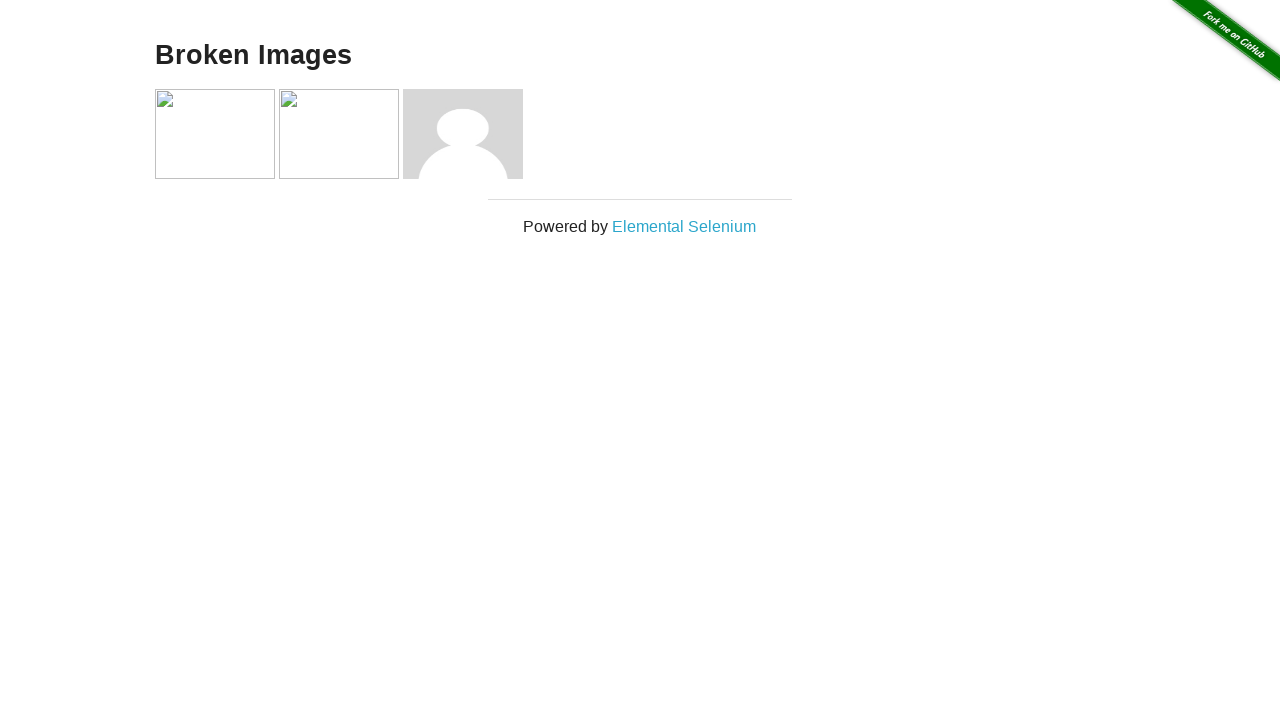

Located all images on the page
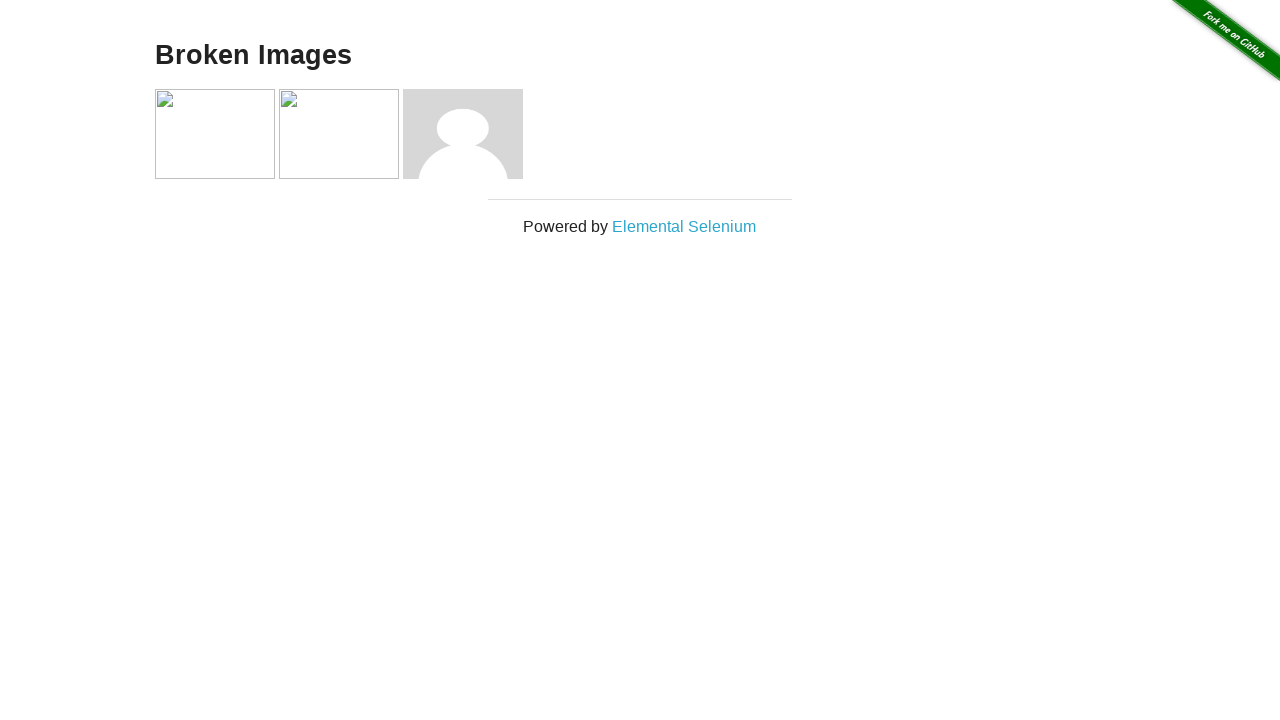

Verified that at least one image is present and loaded
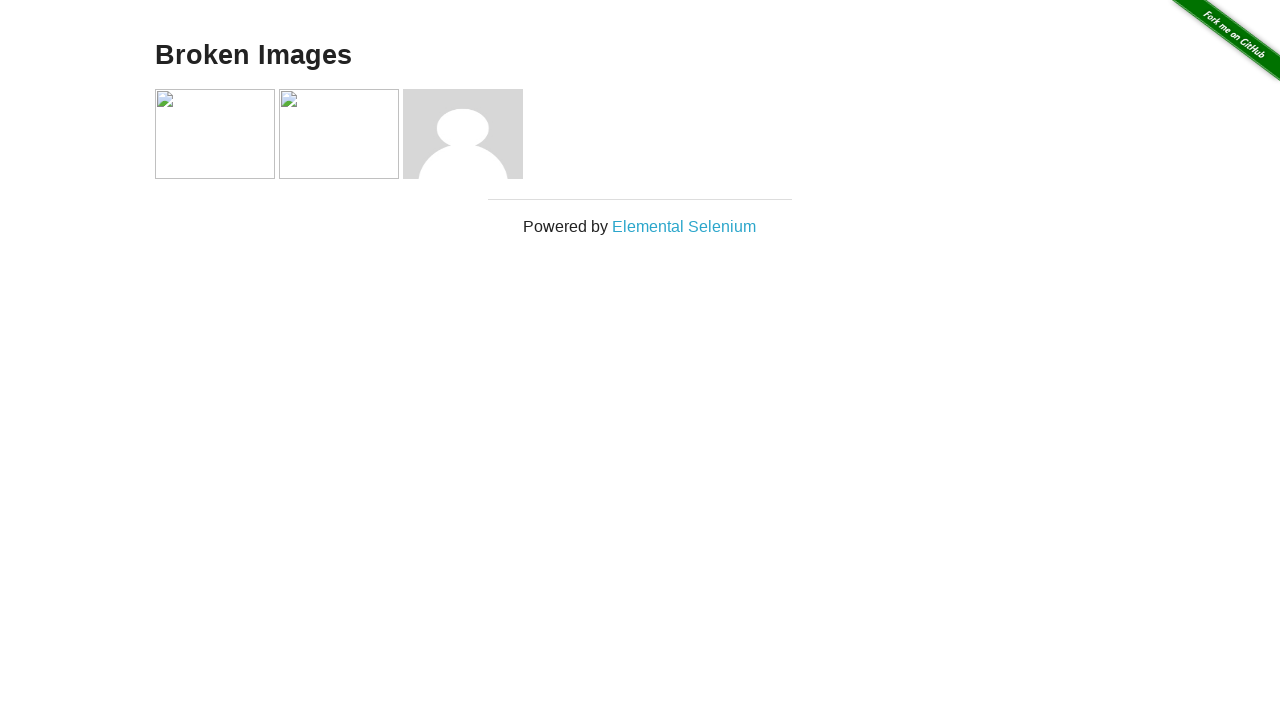

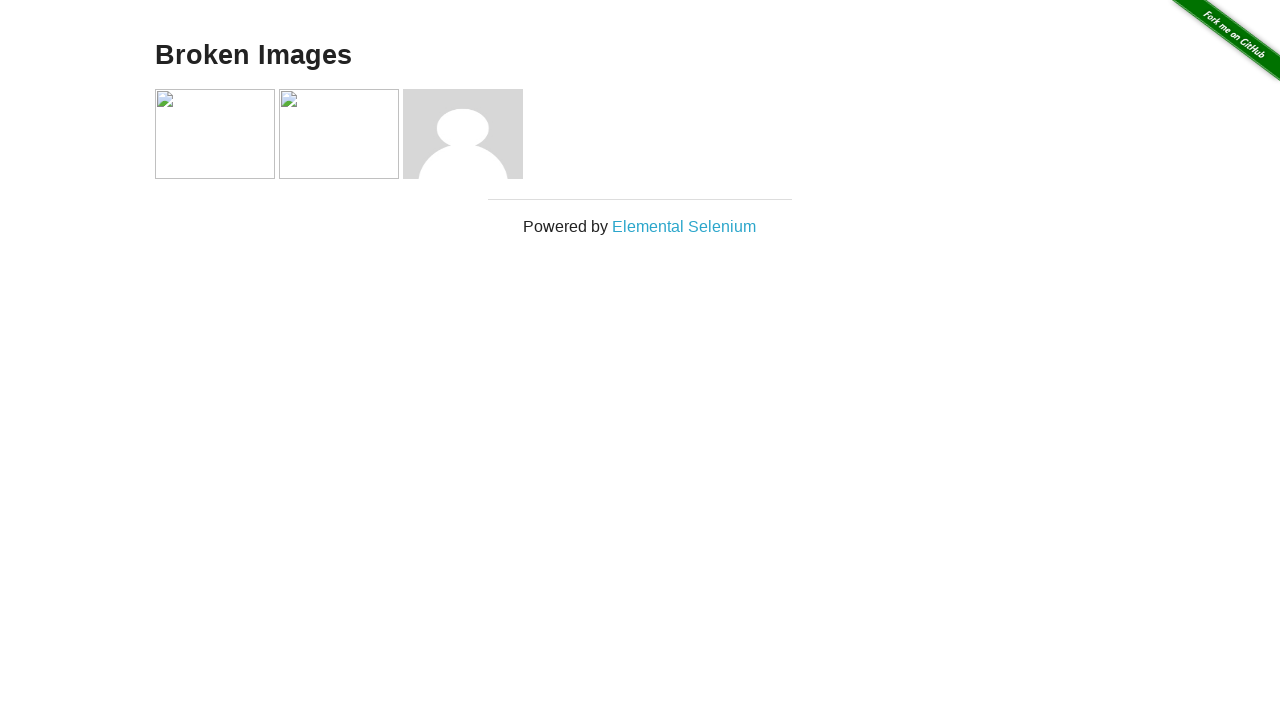